Tests browser window/tab switching functionality by clicking a button to open a new tab, switching to it, and then returning to the original tab.

Starting URL: https://formy-project.herokuapp.com/switch-window

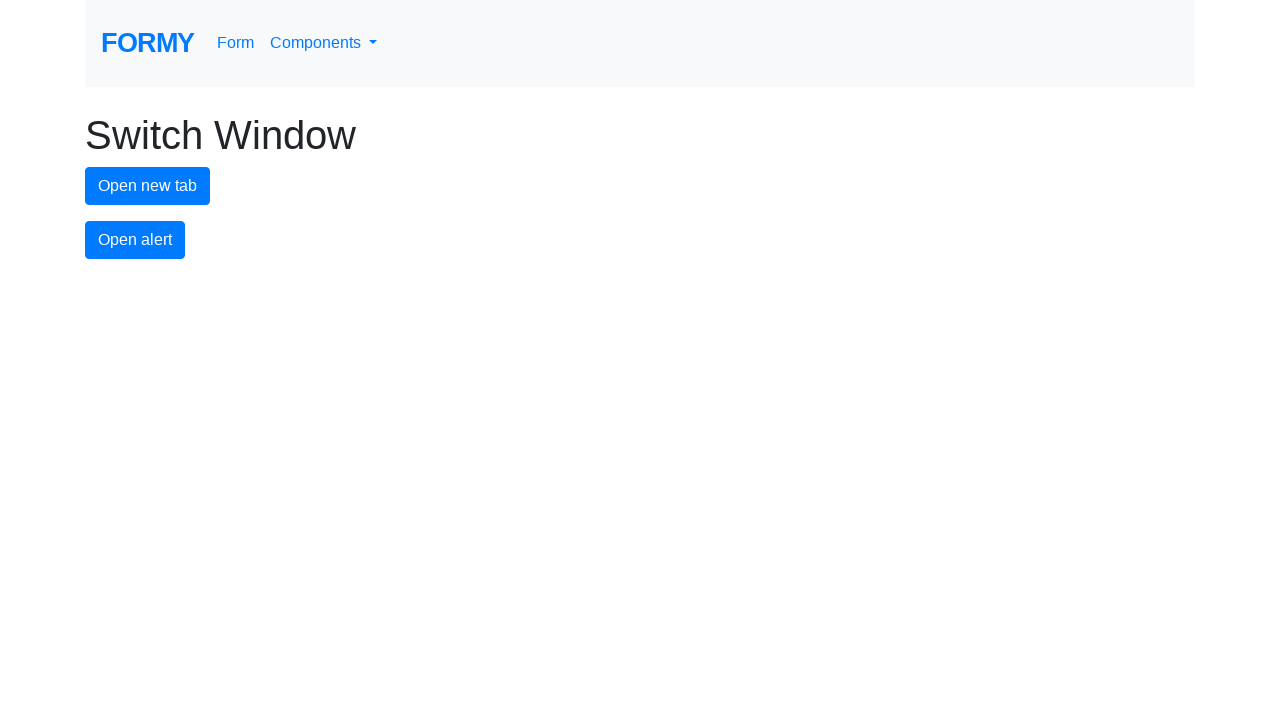

Clicked new tab button to open a new tab at (148, 186) on #new-tab-button
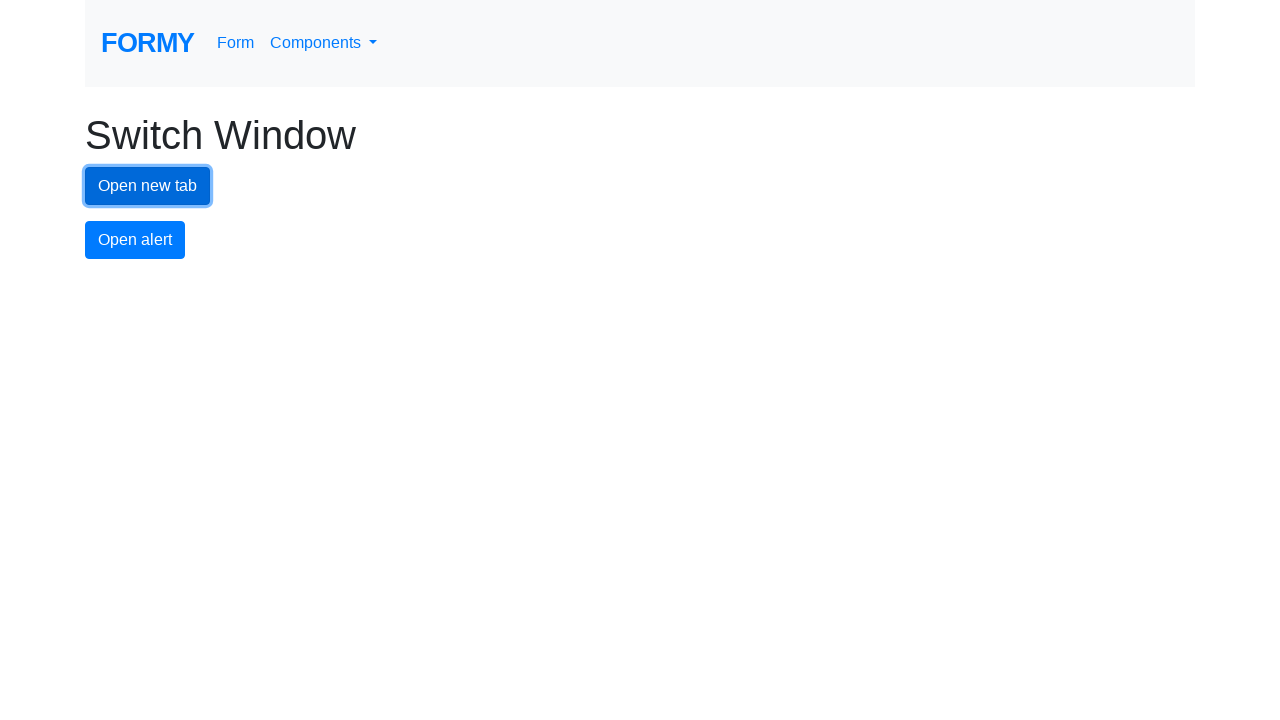

Clicked new tab button and captured new page context at (148, 186) on #new-tab-button
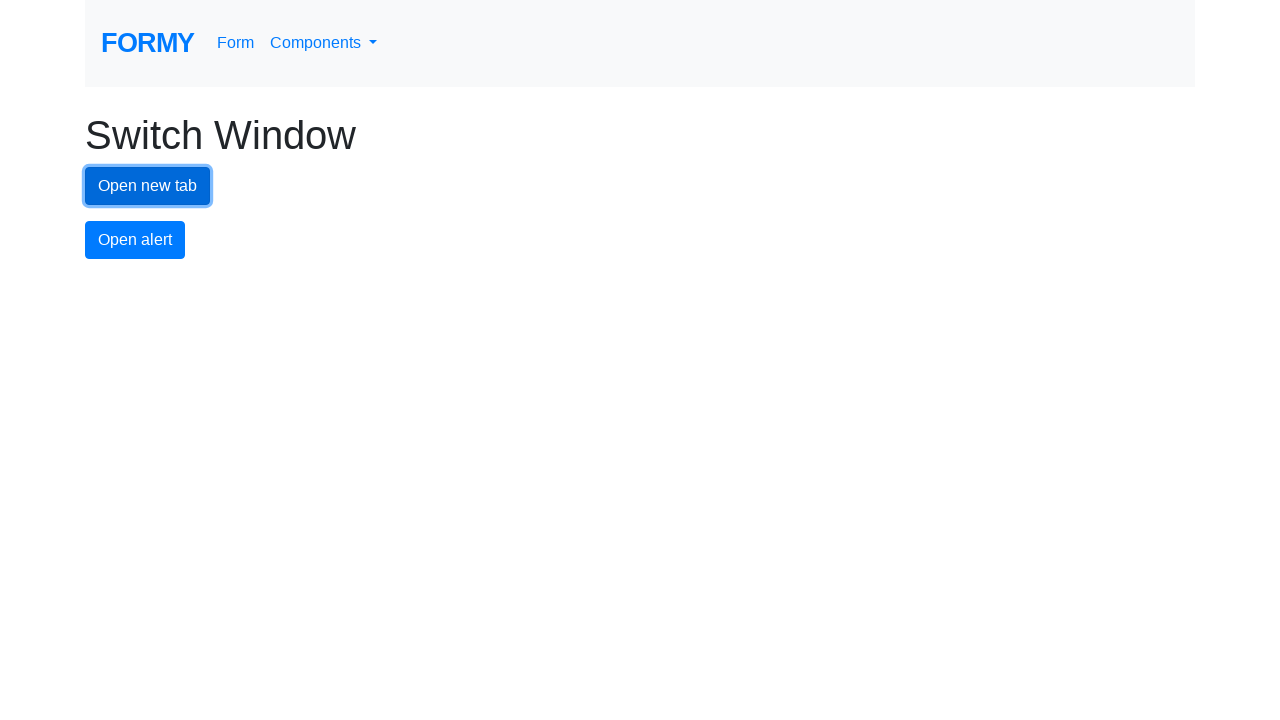

New tab/page opened successfully
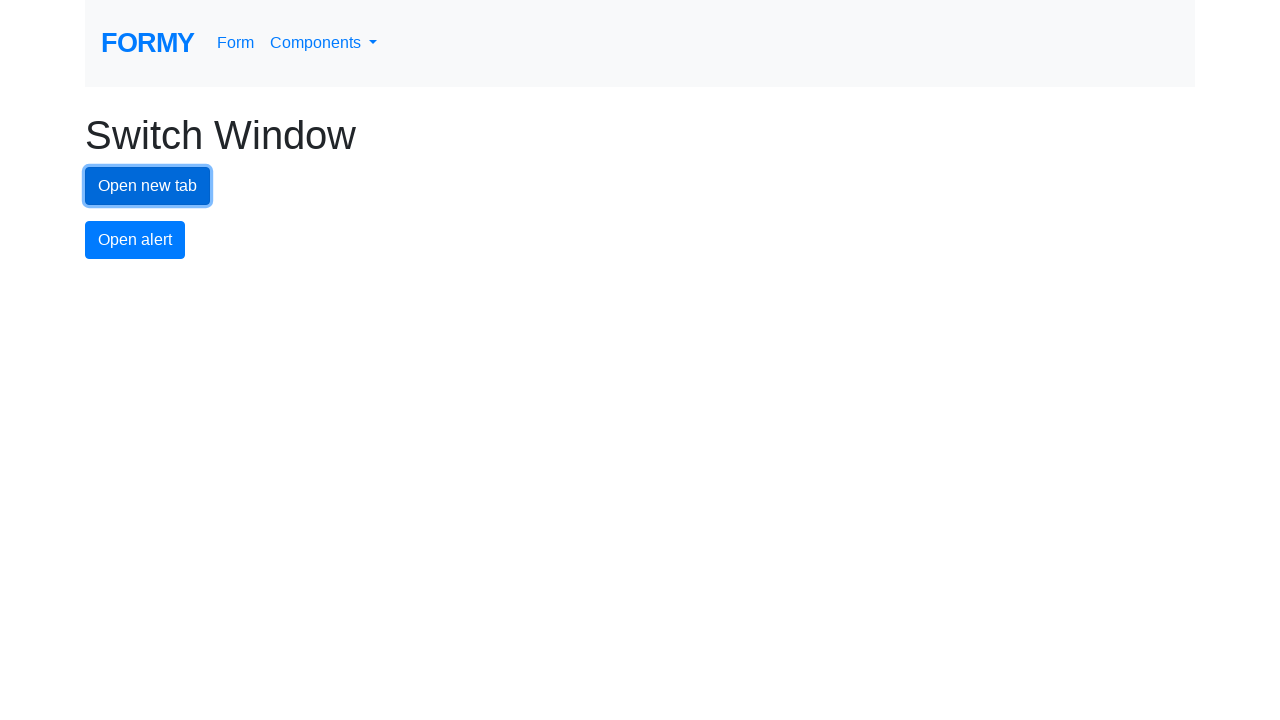

New page finished loading
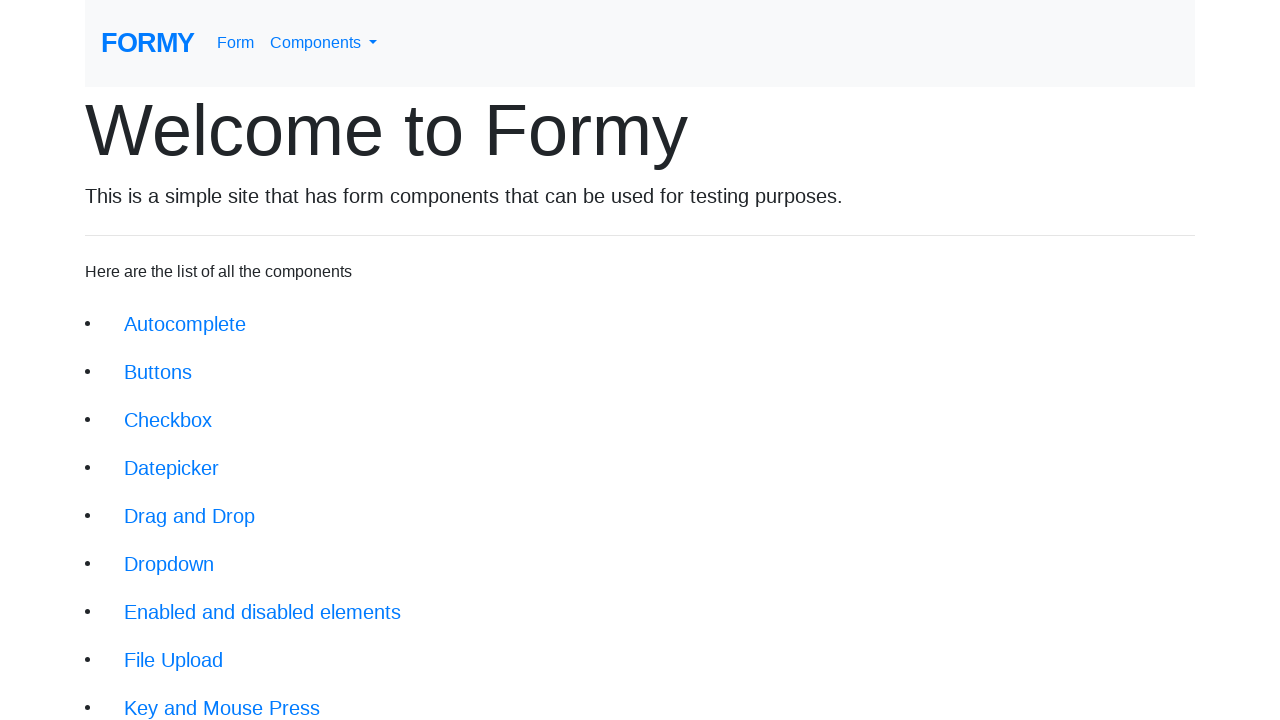

Switched back to original tab/window
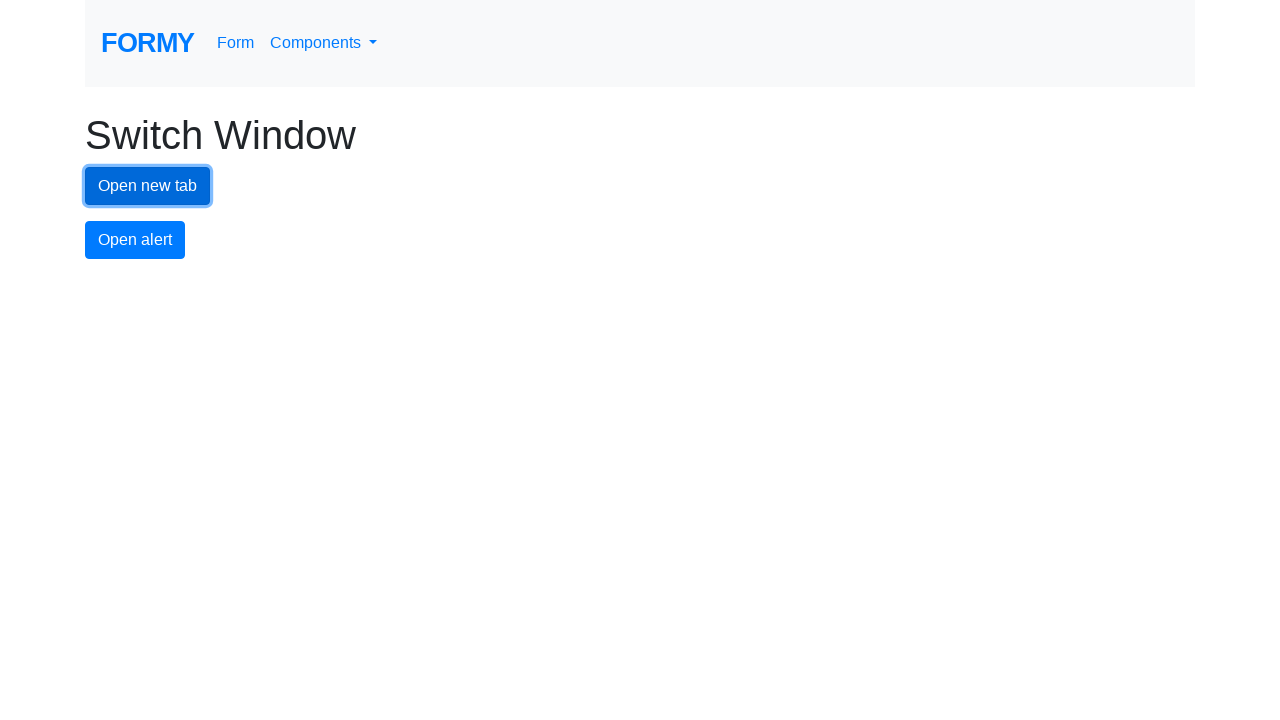

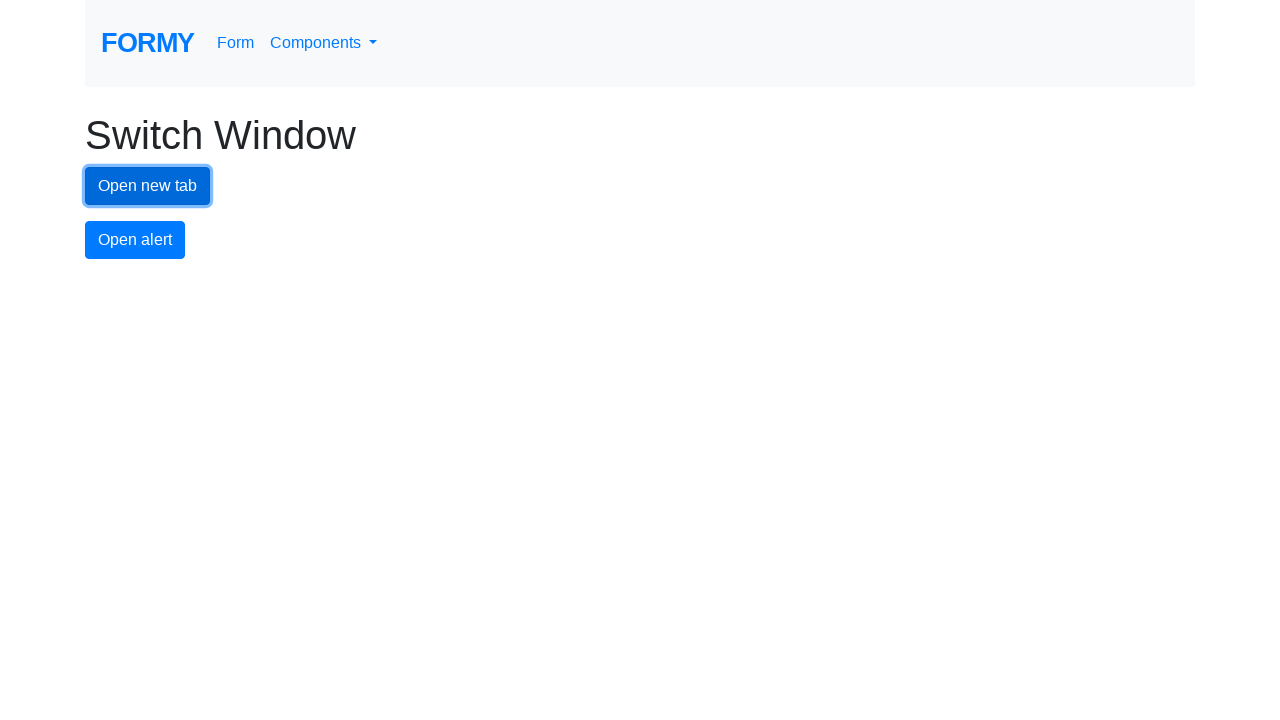